Verifies that the MasterCard Secure Code logo is present on the MTS Belarus website payment section

Starting URL: https://www.mts.by/

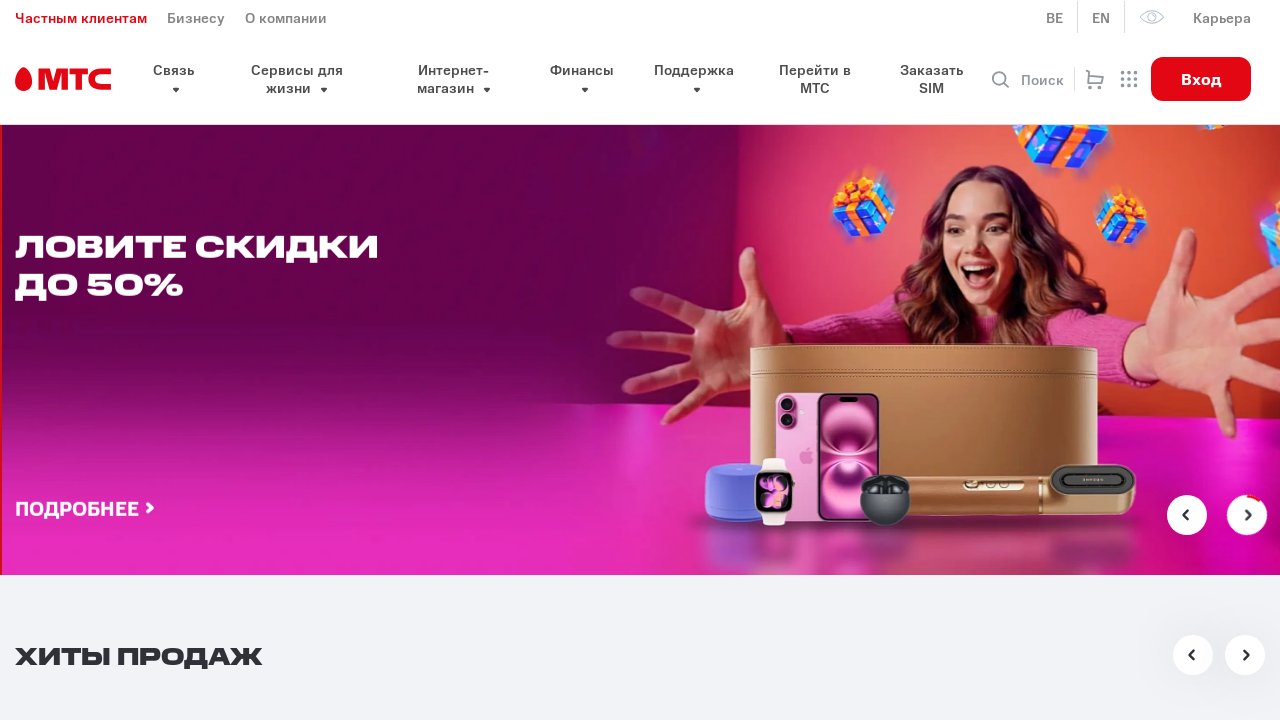

Navigated to MTS Belarus website
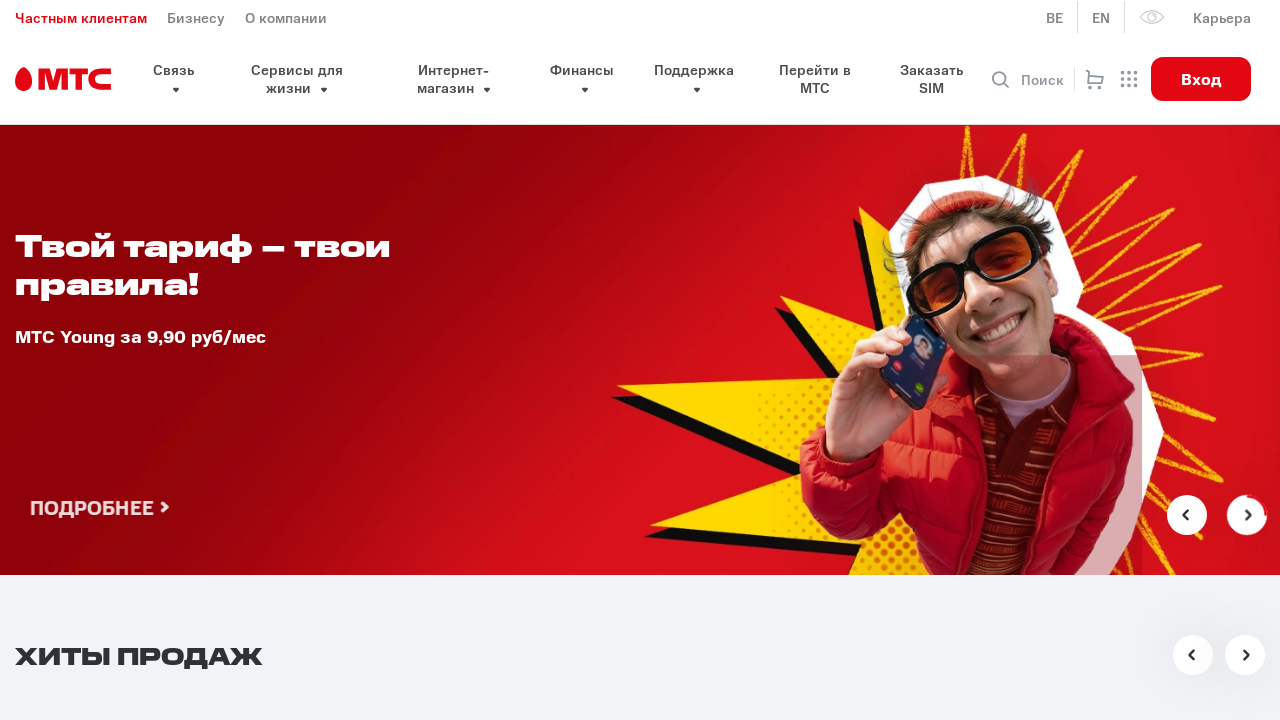

Located MasterCard Secure Code image element
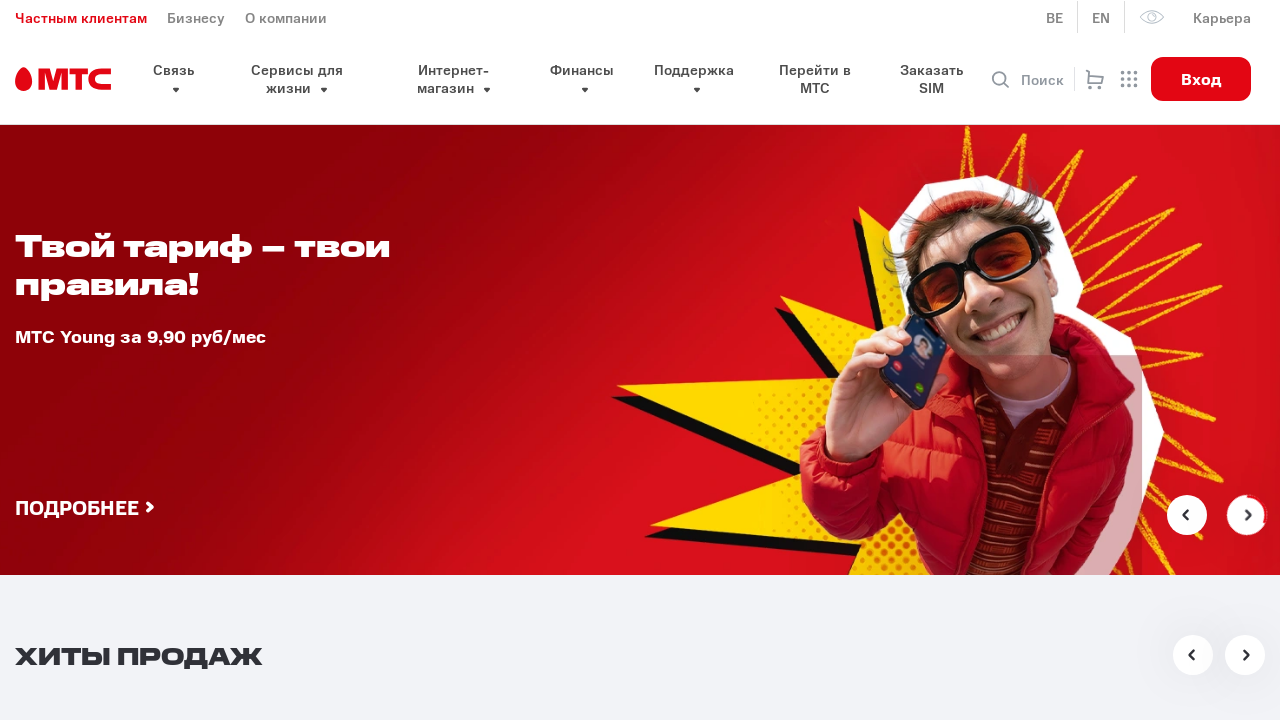

MasterCard Secure Code logo element became visible
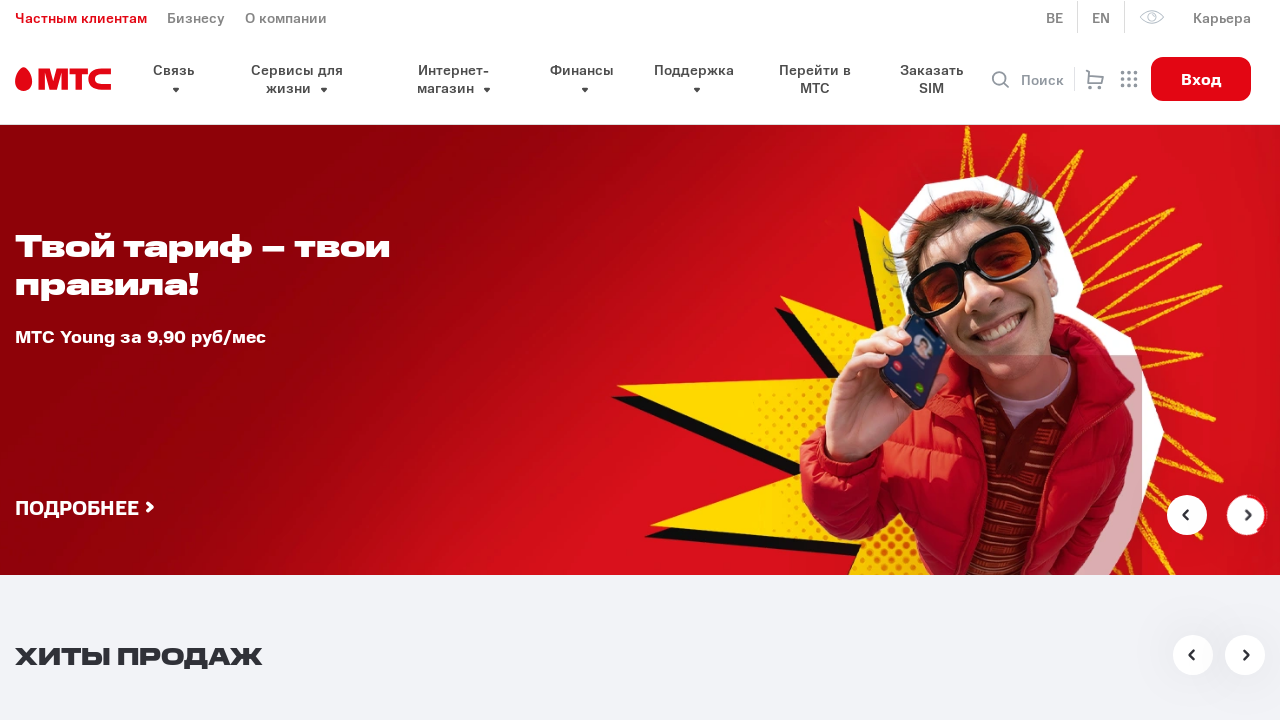

Retrieved alt attribute from MasterCard Secure Code logo
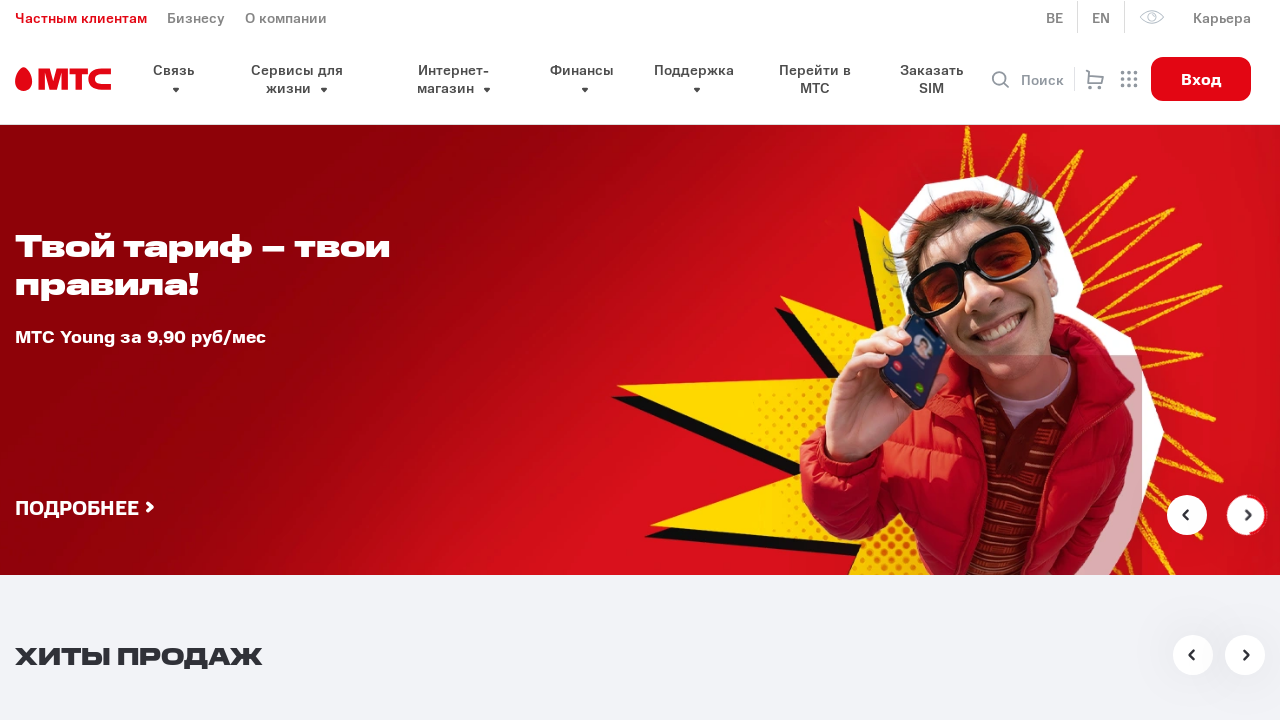

Verified MasterCard Secure Code logo alt text matches expected value
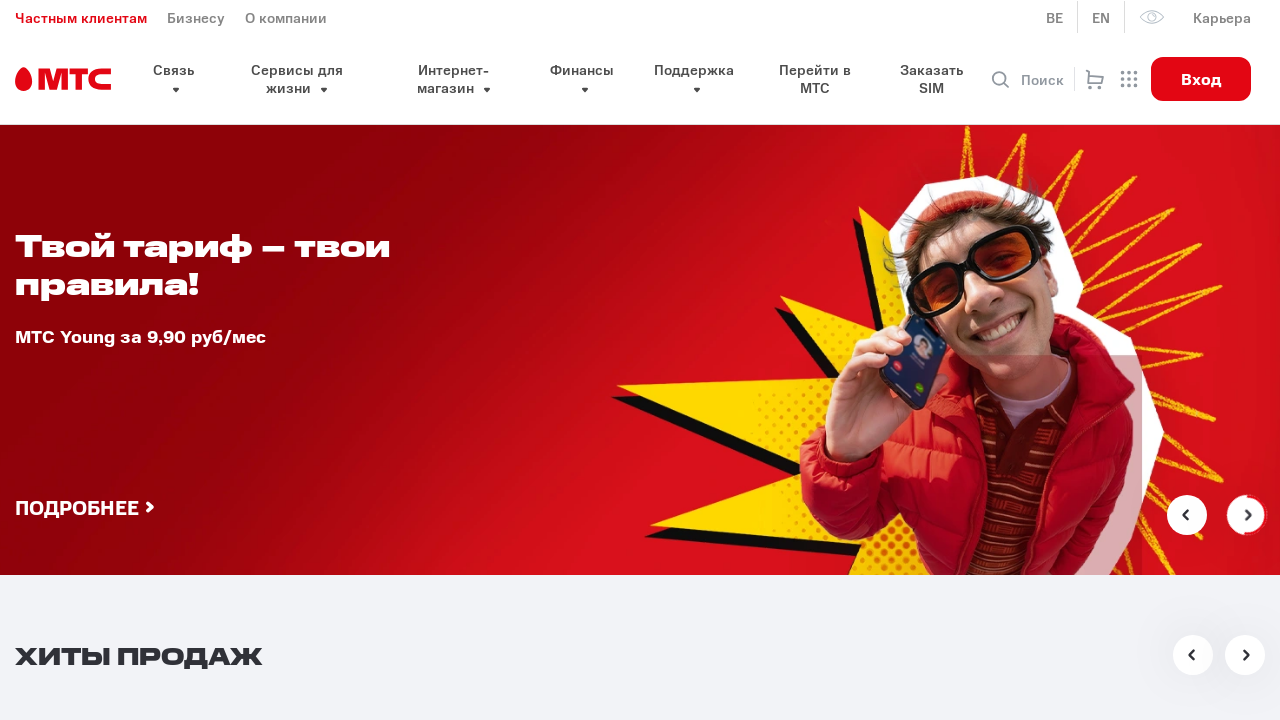

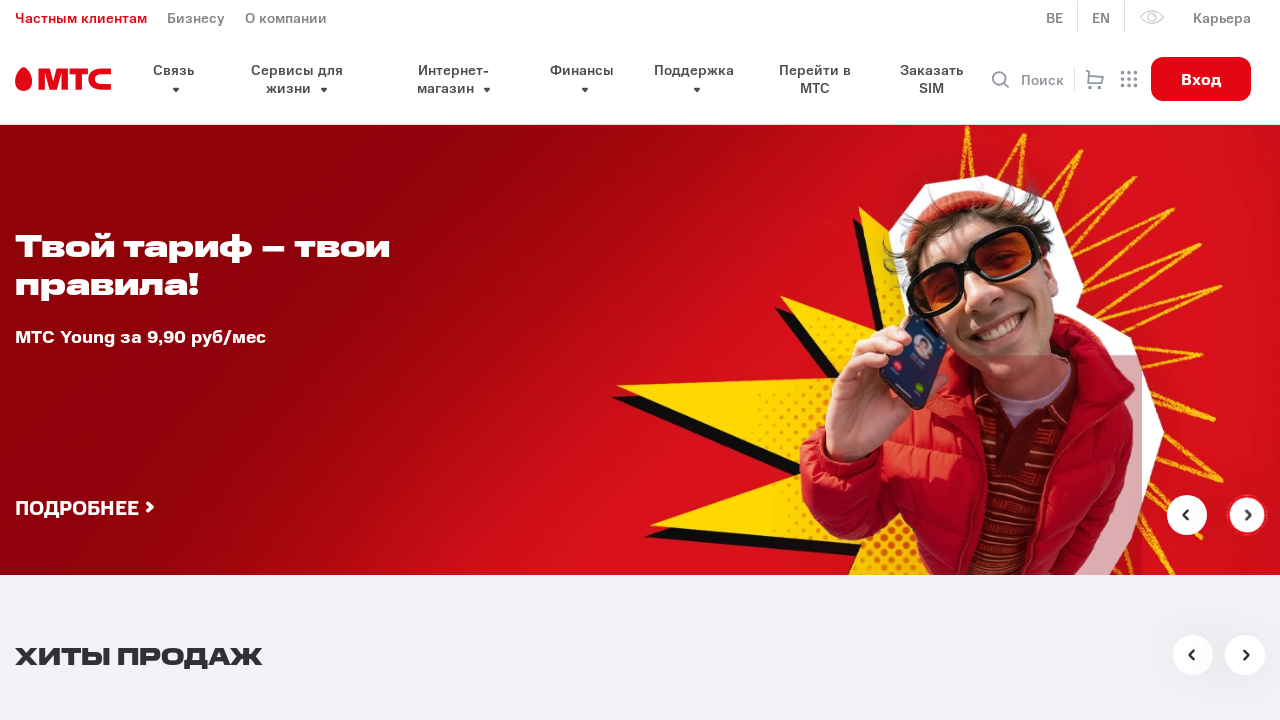